Tests password validation with a password shorter than 7 characters

Starting URL: https://testpages.eviltester.com/styled/apps/7charval/simple7charvalidation.html

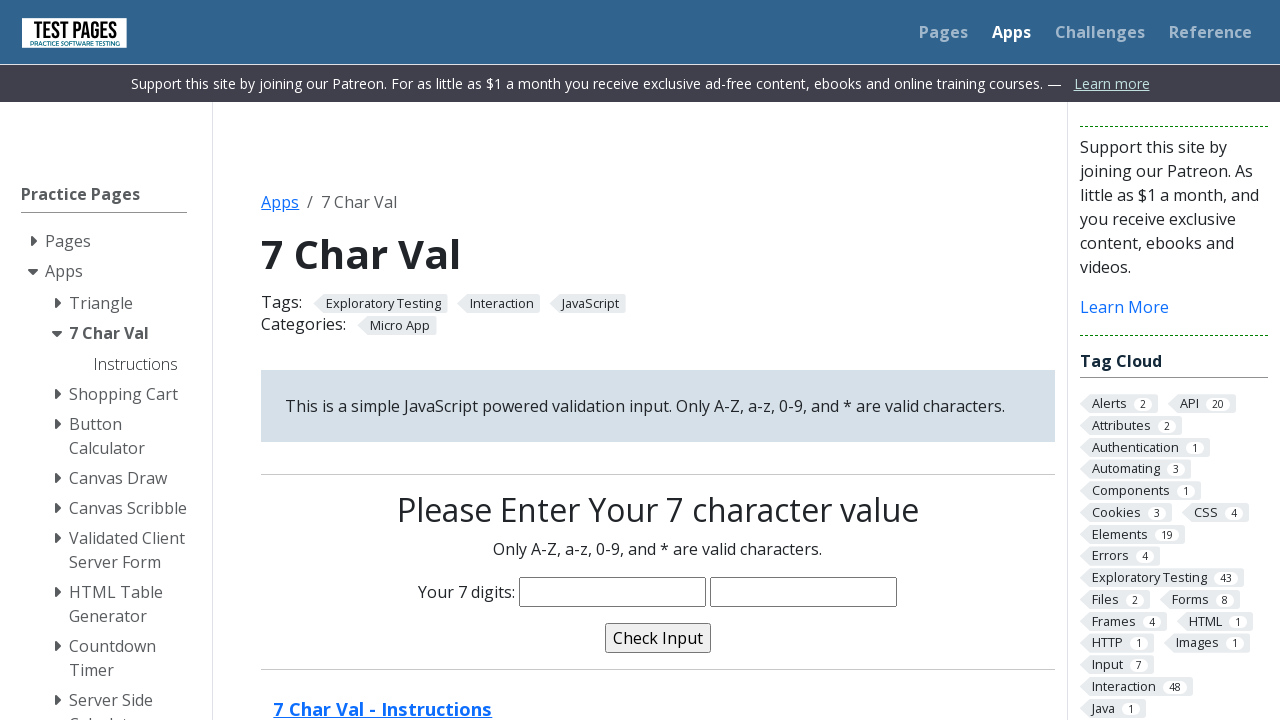

Filled password field with 6-character password 'Mha123' on input[name='characters']
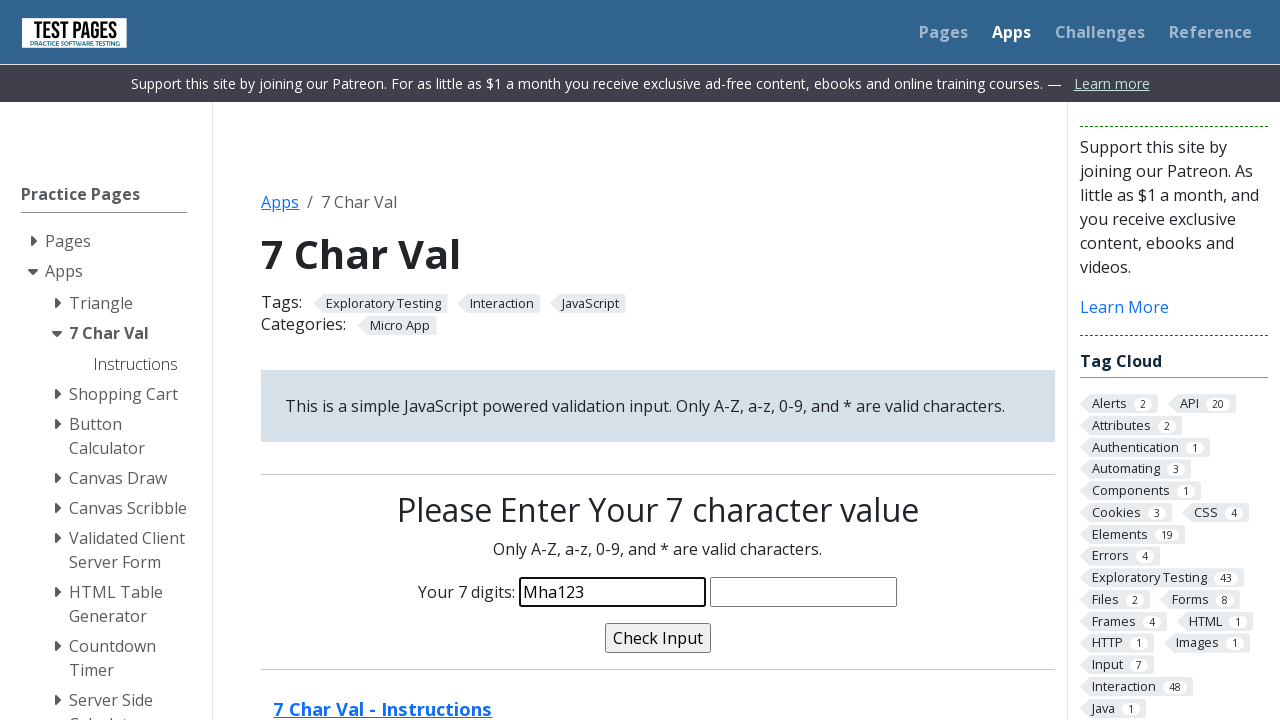

Clicked validate button to test password validation at (658, 638) on input[name='validate']
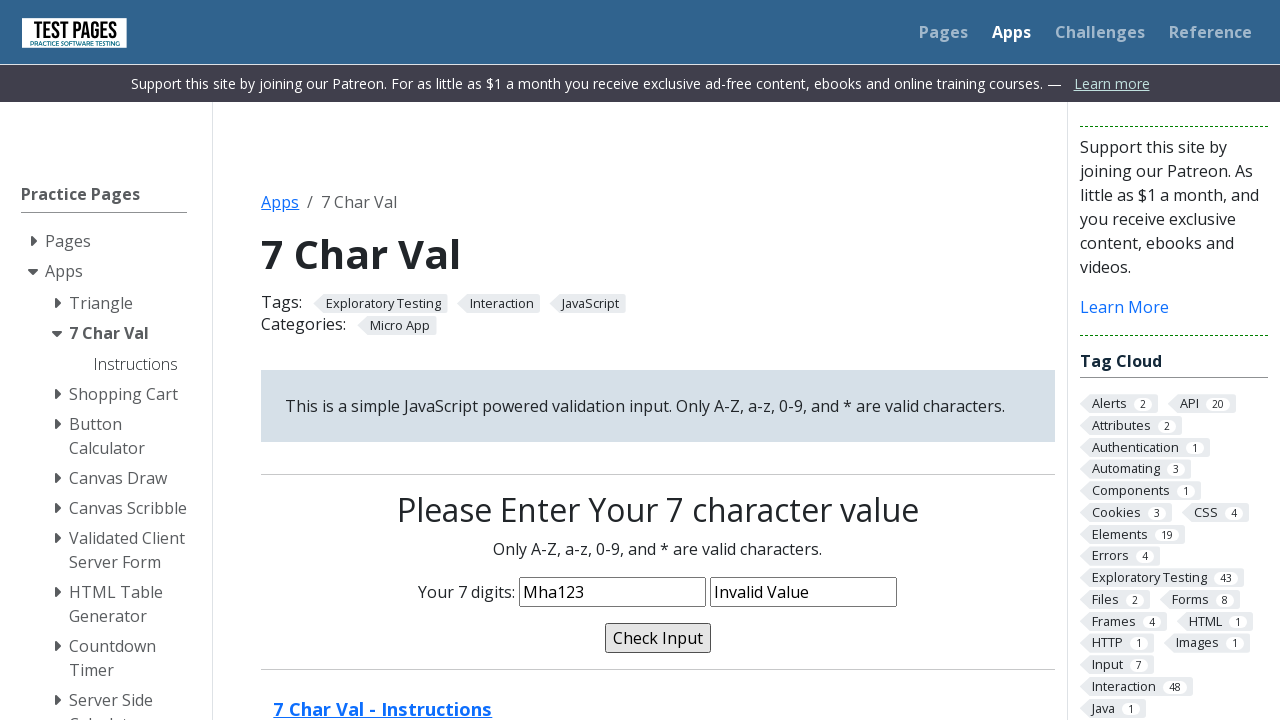

Validation message appeared confirming password is too short
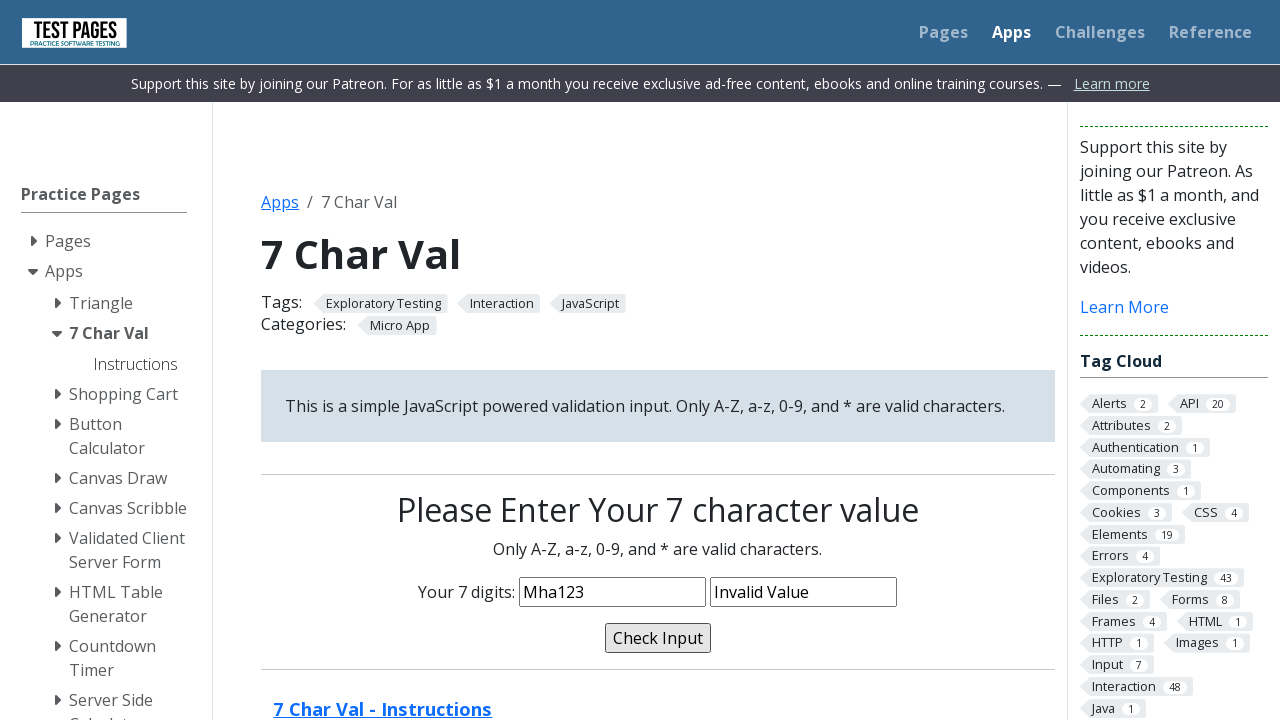

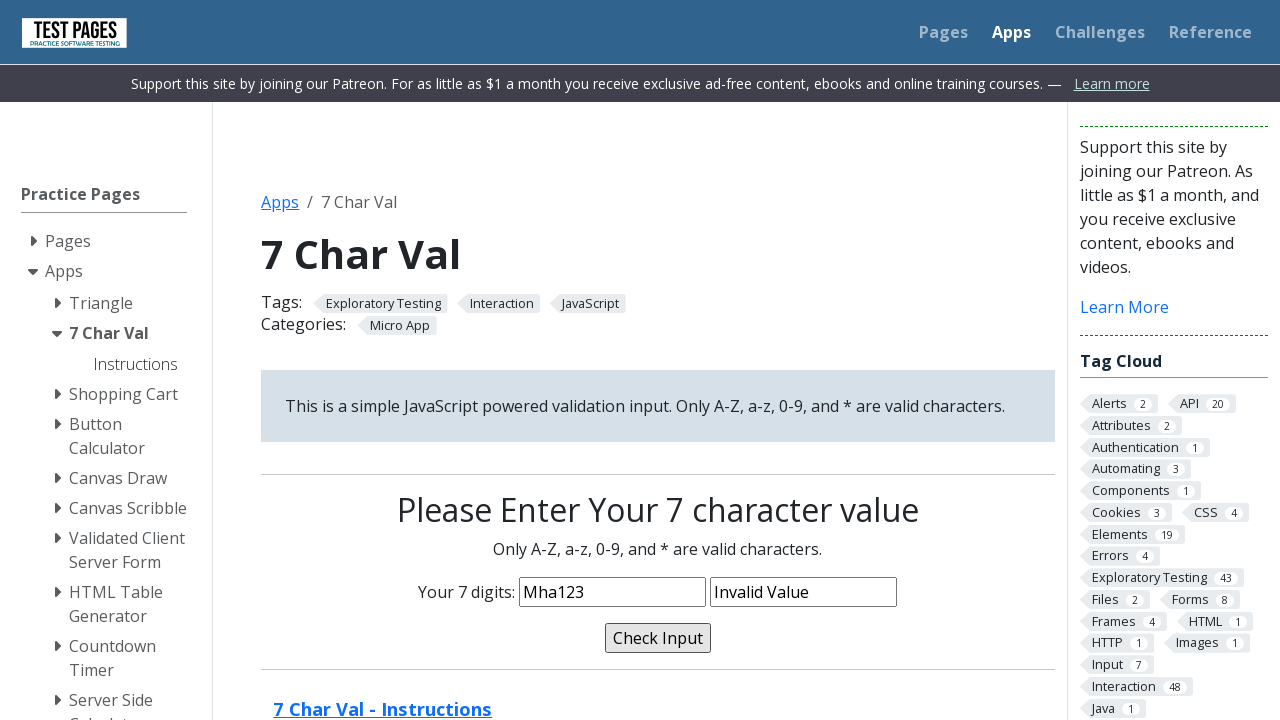